Navigates to Google Scholar, opens the drawer menu, and then opens the advanced search page by clicking the appropriate menu items.

Starting URL: https://scholar.google.com/

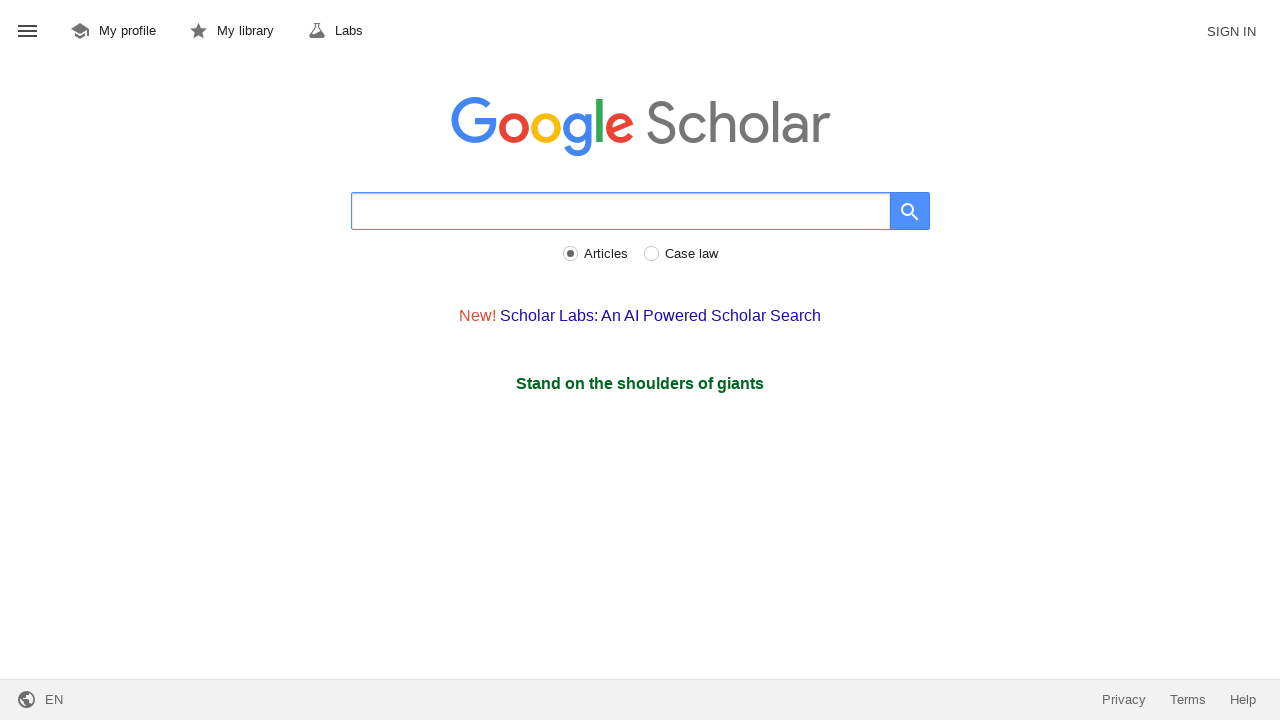

Clicked drawer menu button to open navigation menu at (28, 32) on #gs_hdr_mnu
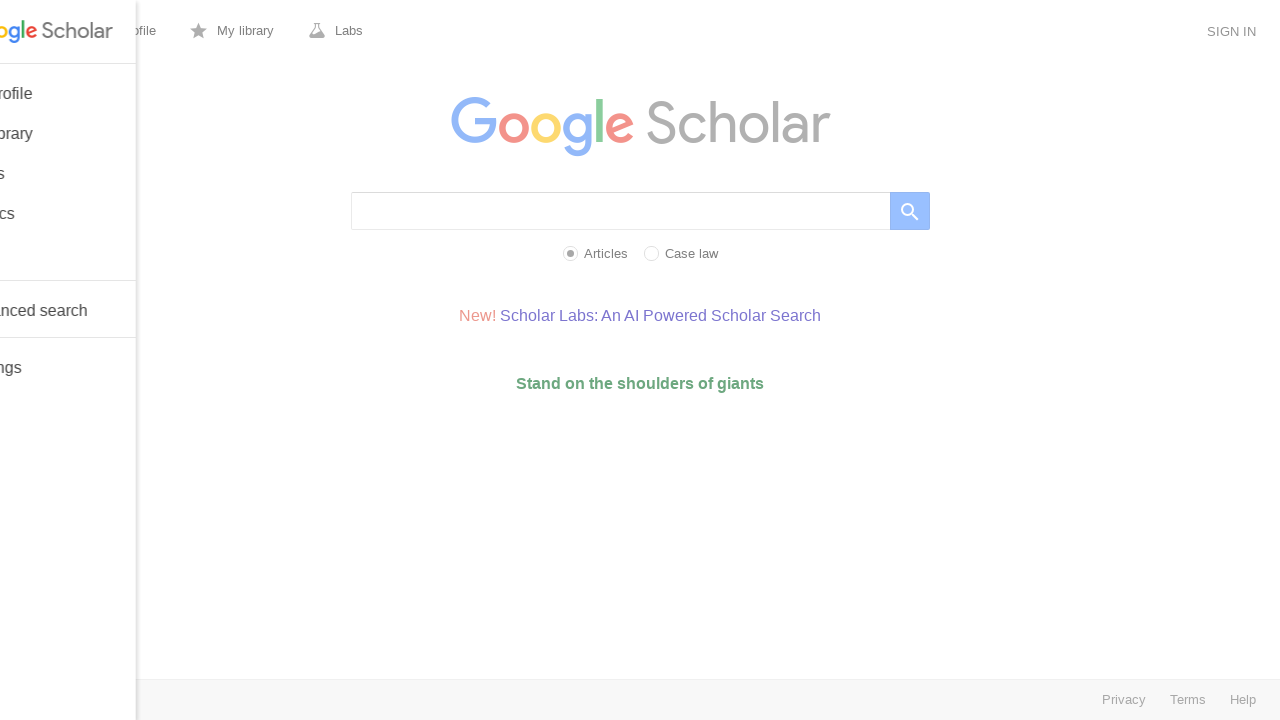

Advanced search menu item became visible
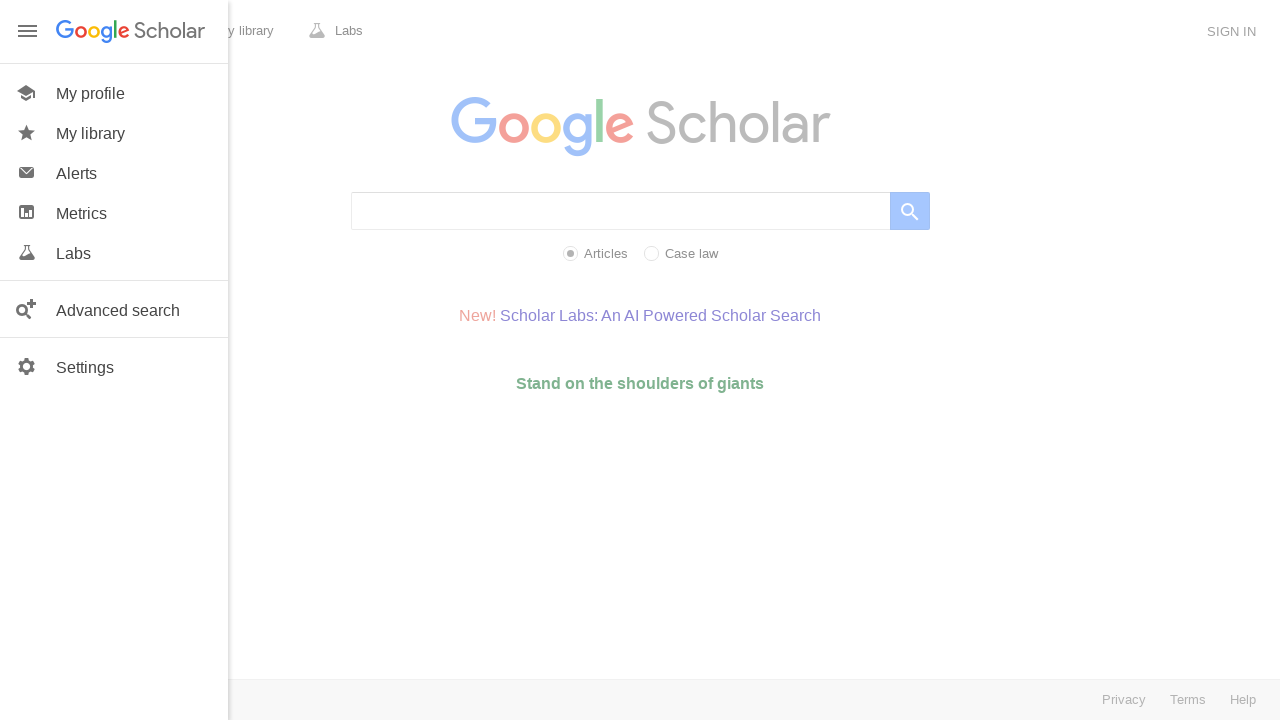

Clicked advanced search menu item at (114, 309) on #gs_hp_drw_adv
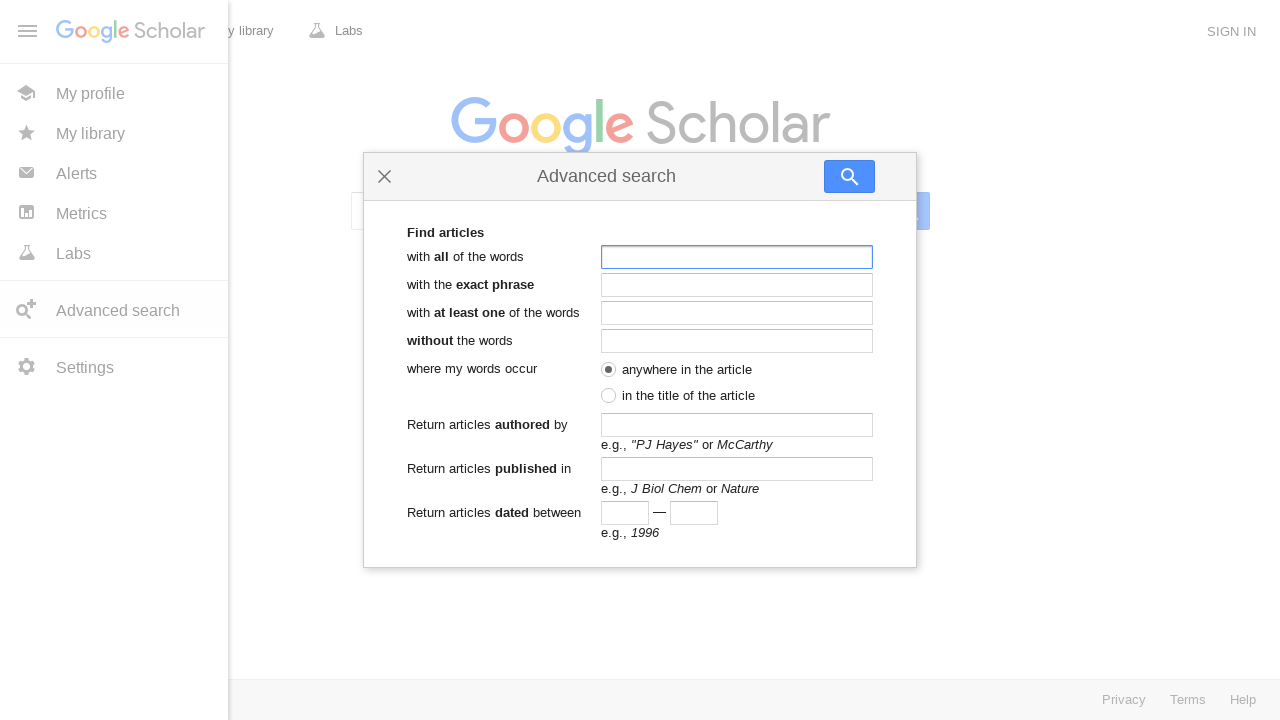

Advanced search page loaded successfully
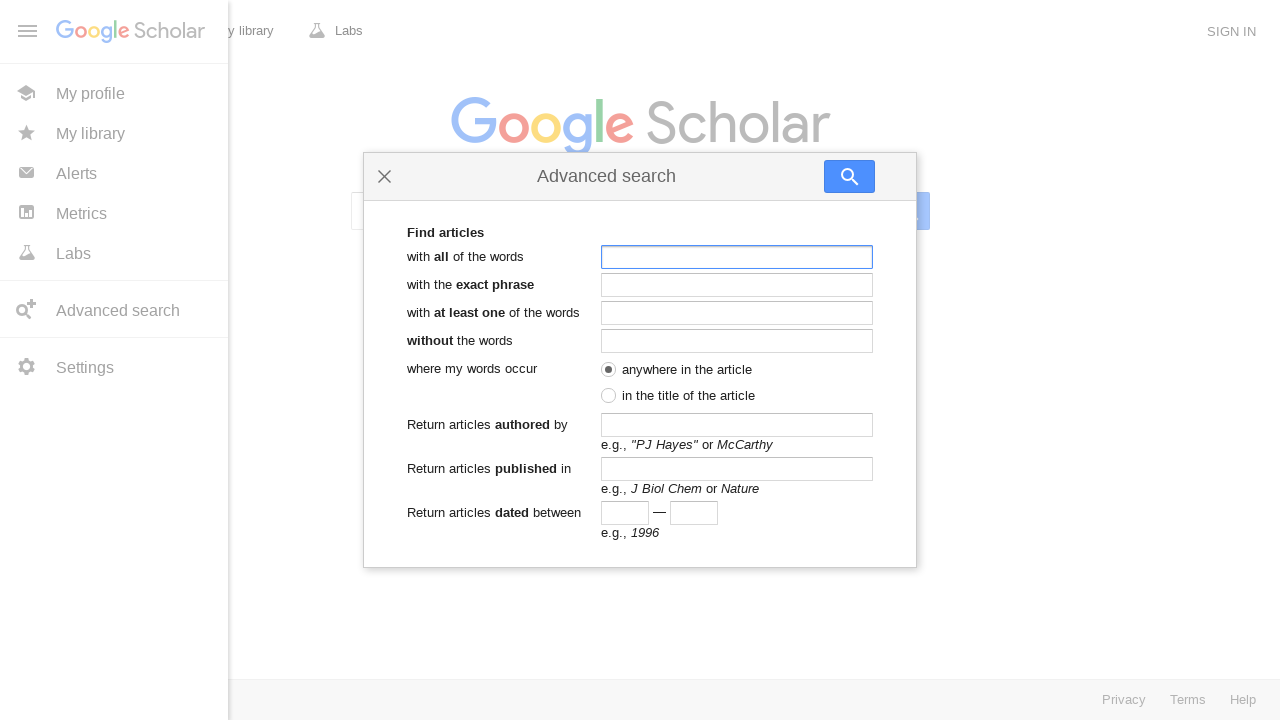

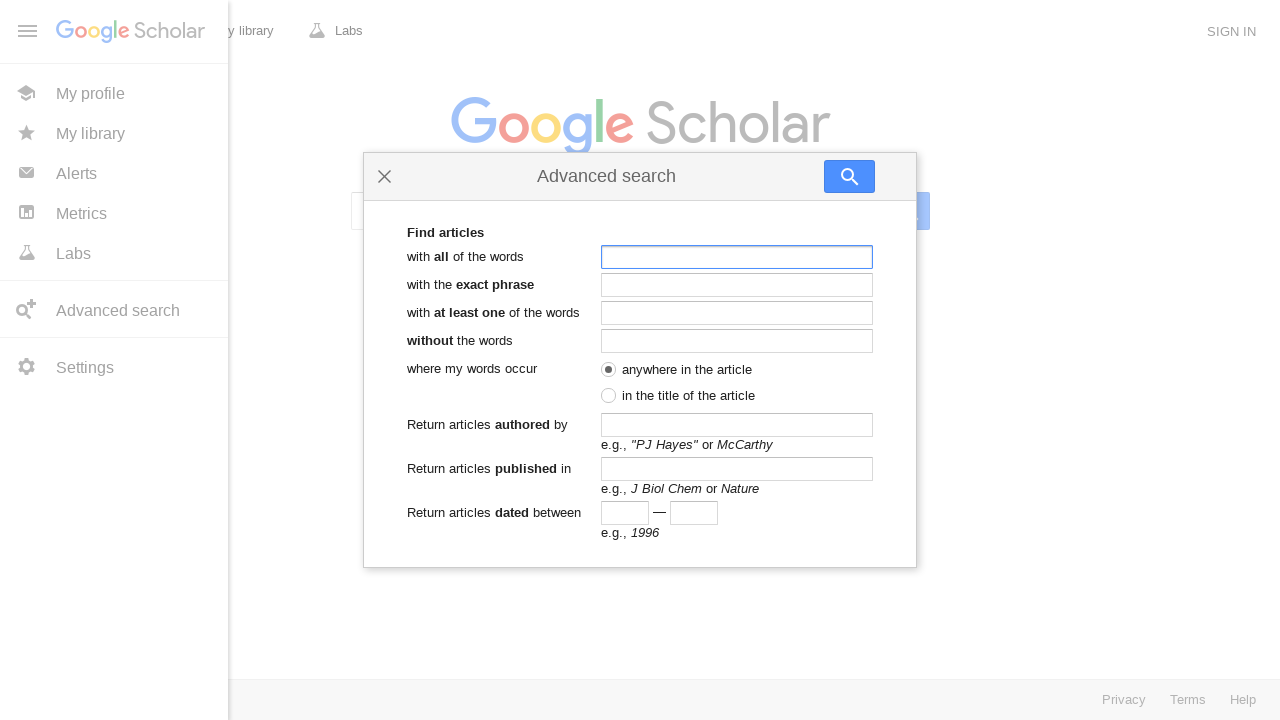